Tests A/B test opt-out by adding an opt-out cookie before visiting the A/B test page, then navigating to the test page and verifying the opt-out is active.

Starting URL: http://the-internet.herokuapp.com

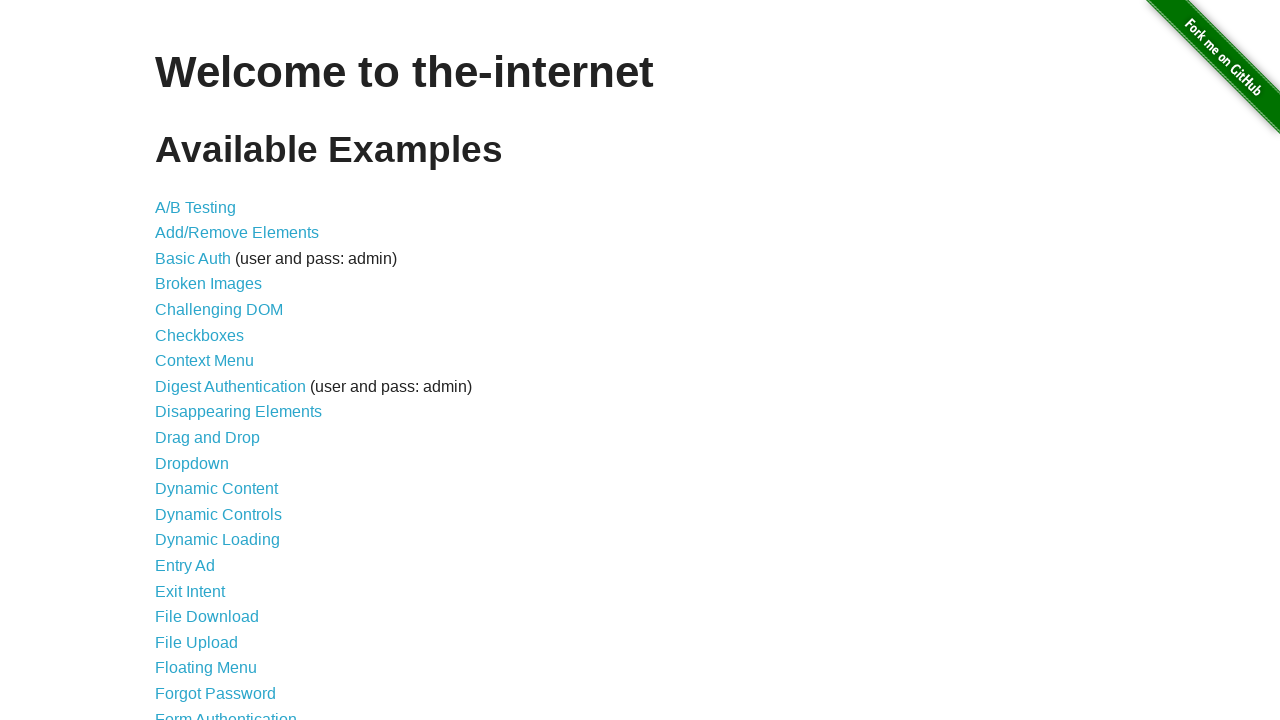

Added optimizelyOptOut cookie with value 'true' to context
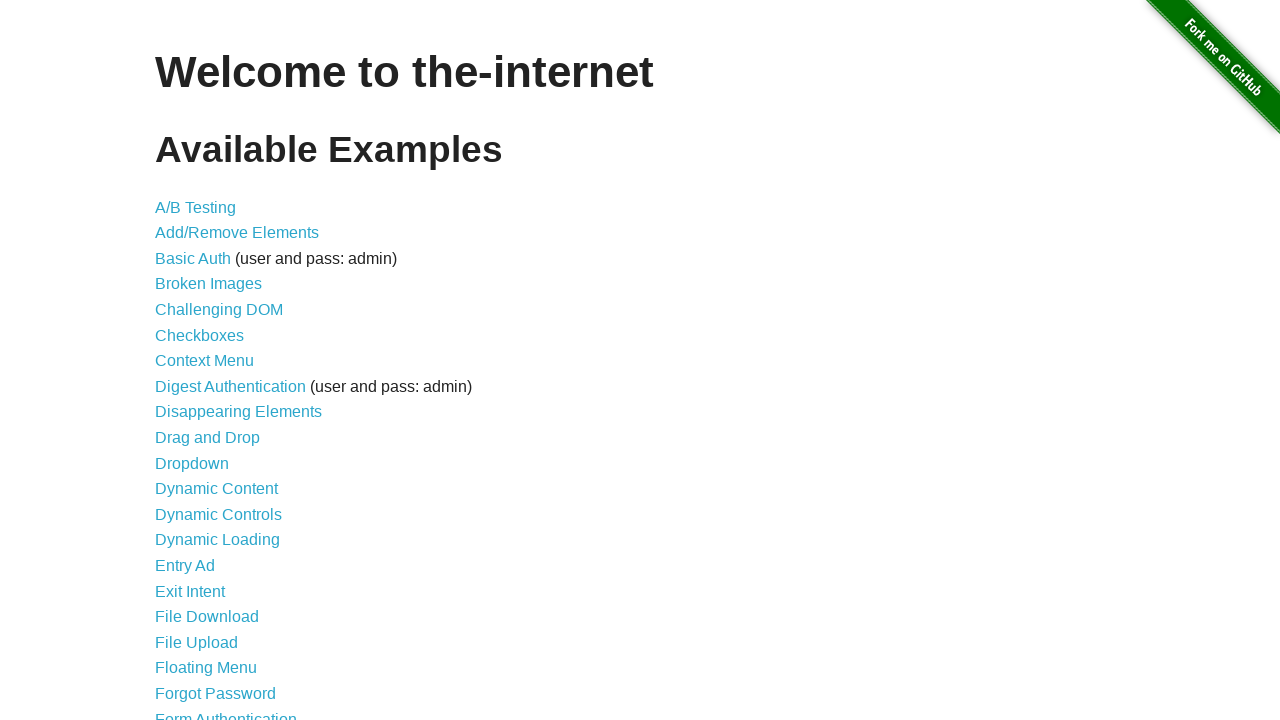

Navigated to A/B test page at http://the-internet.herokuapp.com/abtest
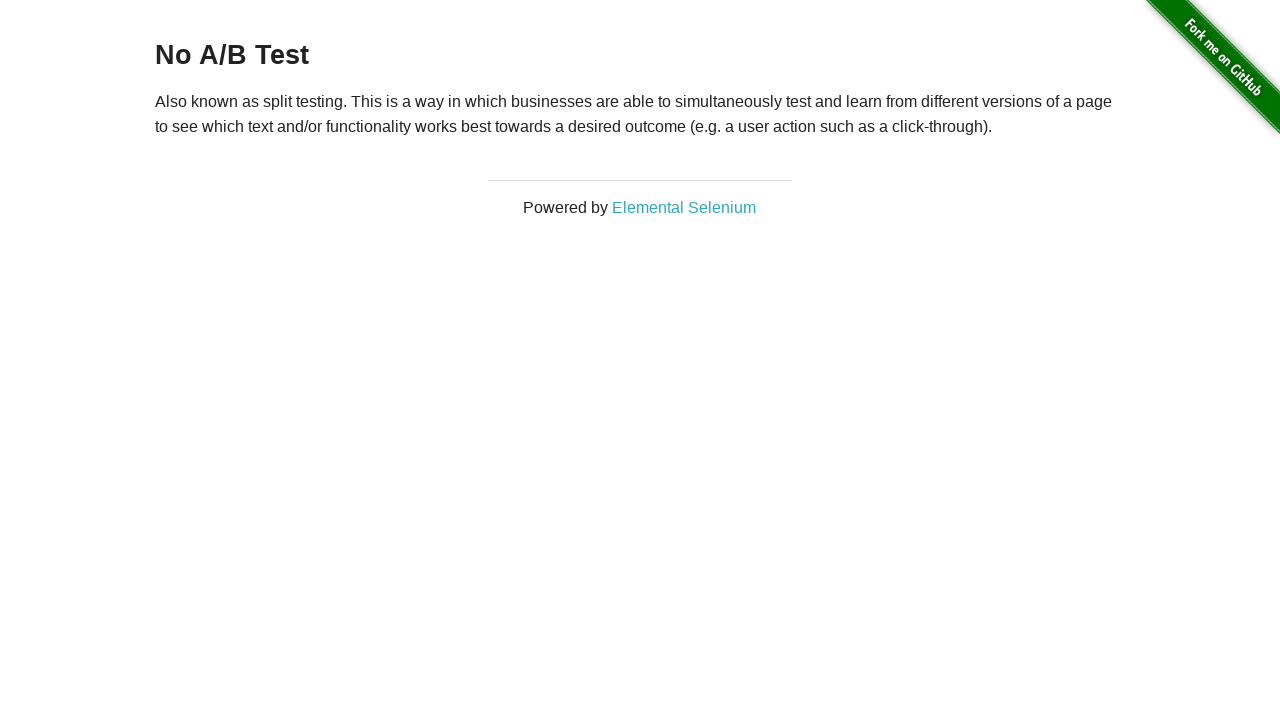

Verified A/B test opt-out is active - heading shows 'No A/B Test'
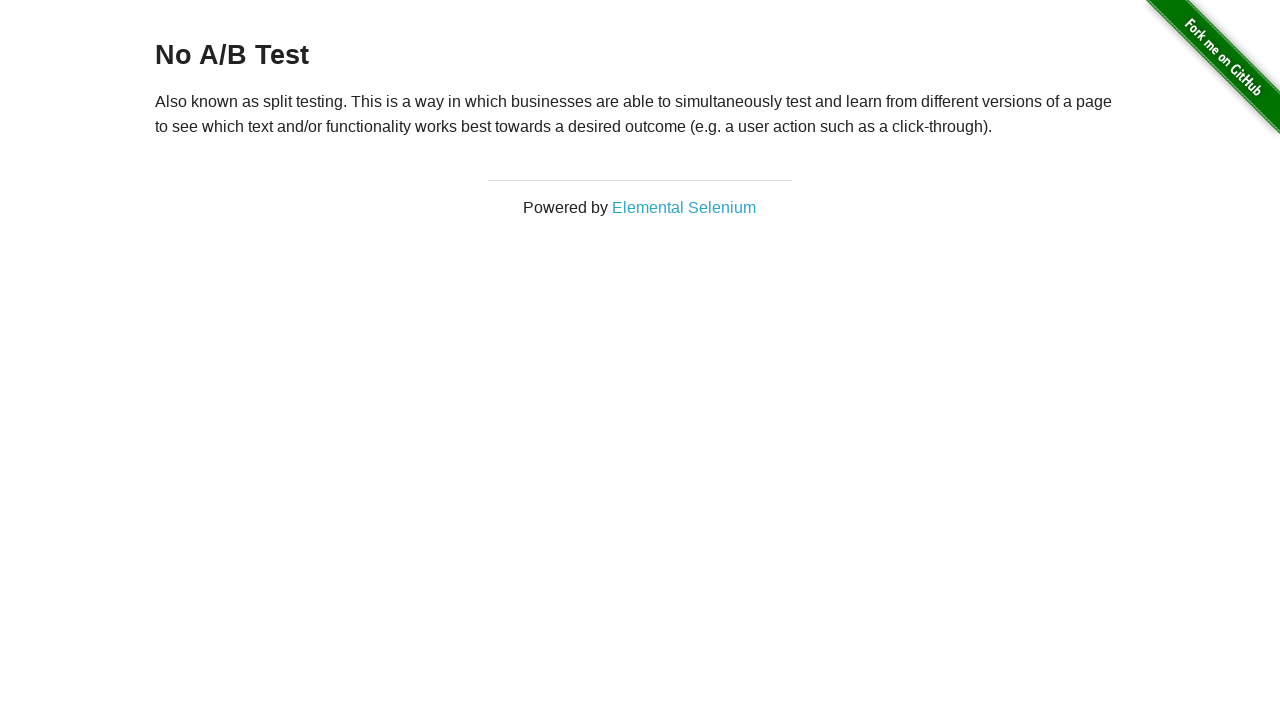

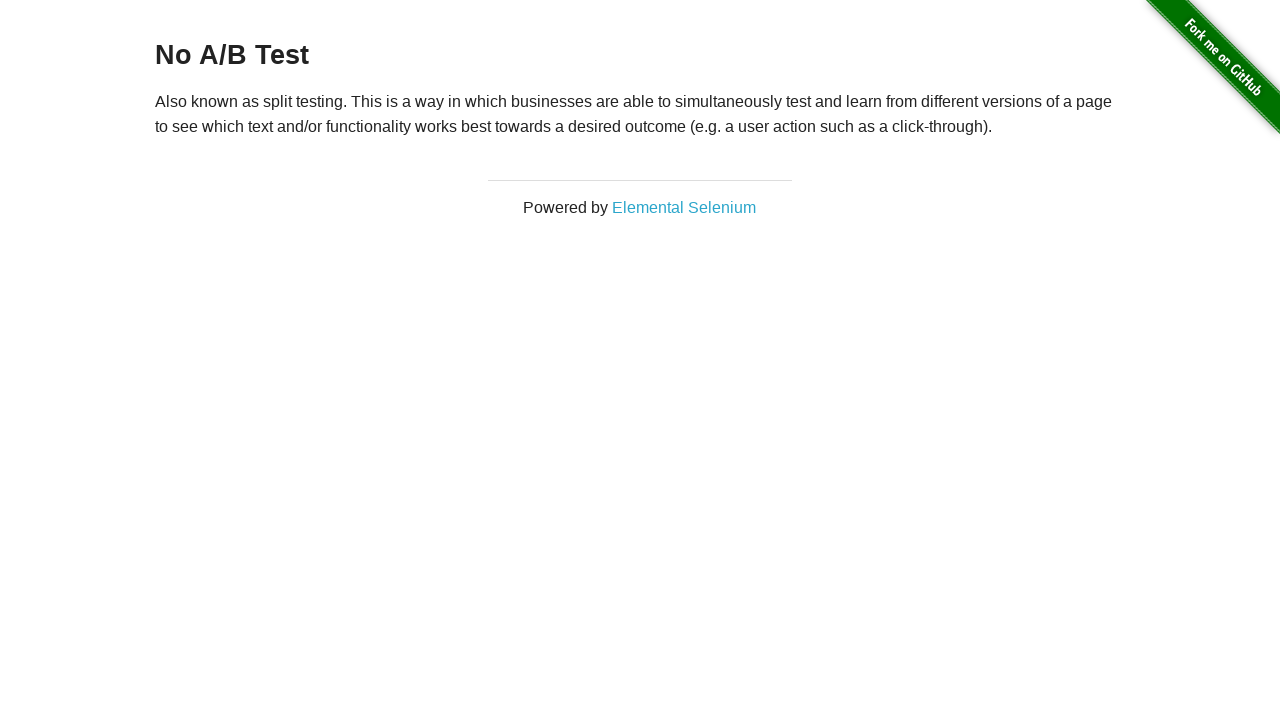